Tests checkbox functionality by clicking a Python checkbox and verifying the validation text

Starting URL: https://play1.automationcamp.ir/forms.html

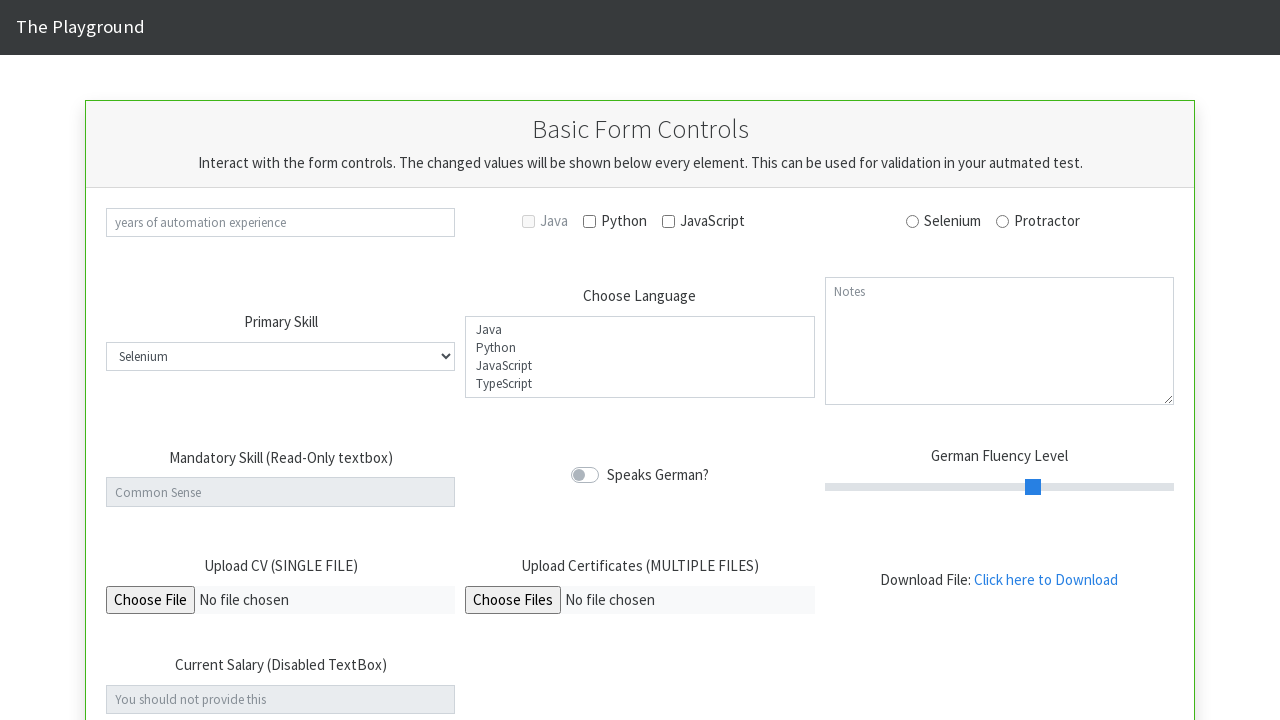

Clicked the Python checkbox at (590, 221) on #check_python
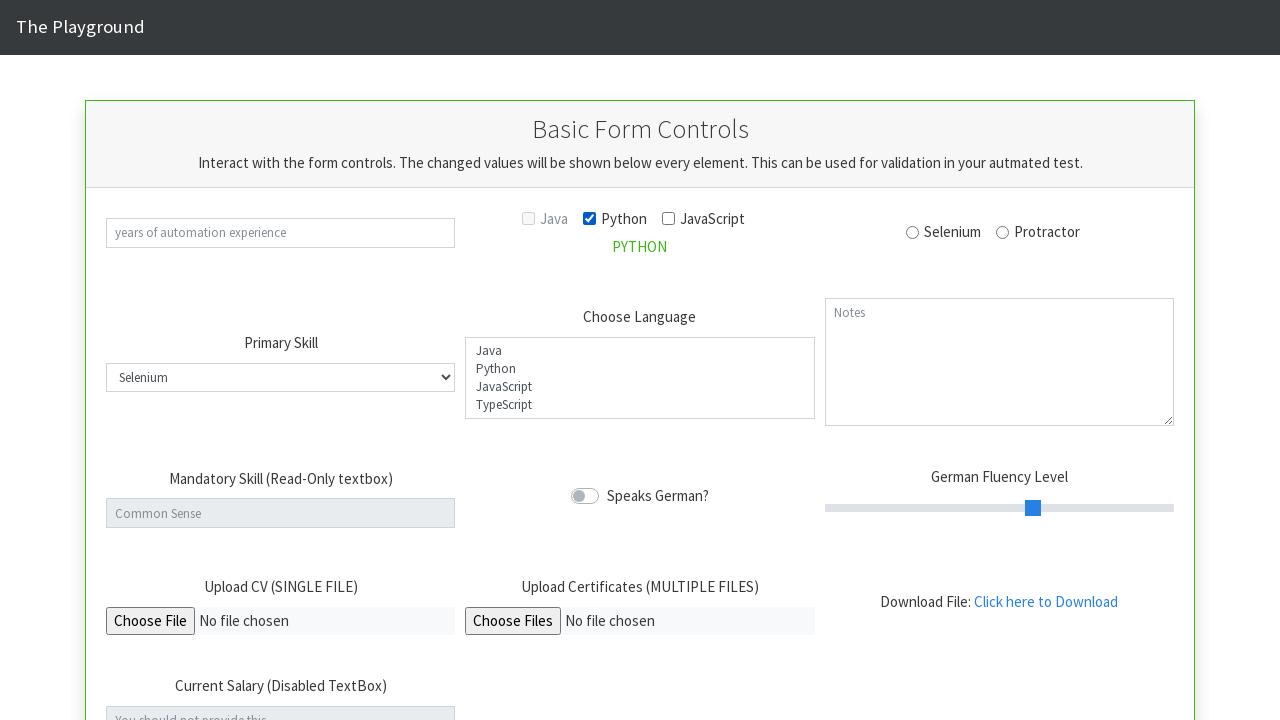

Retrieved validation text from checkbox validation element
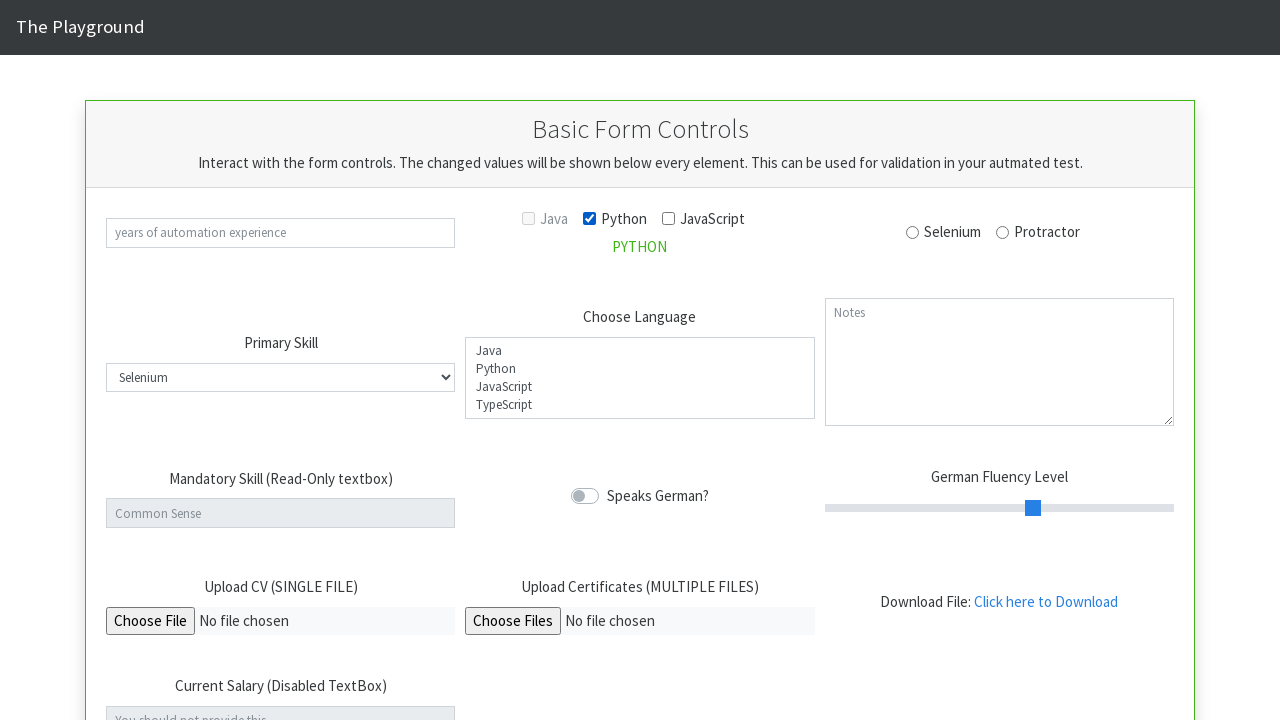

Verified validation text equals 'PYTHON'
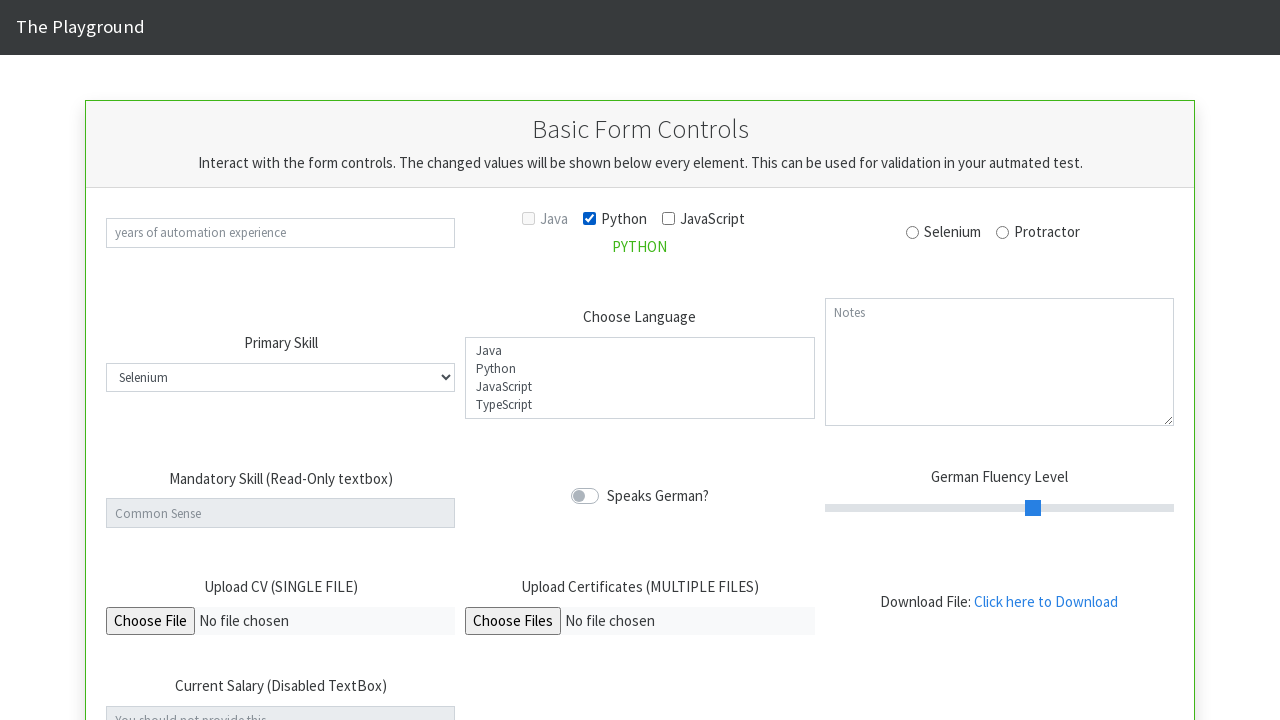

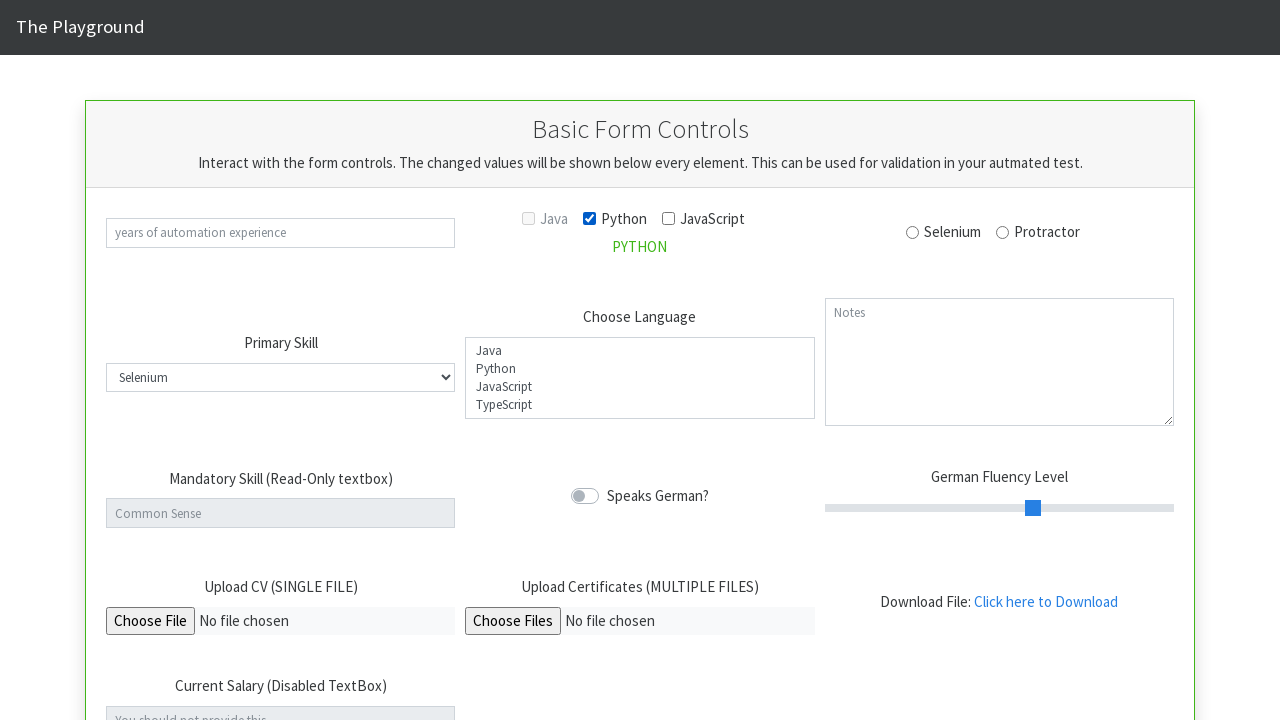